Tests A/B test opt-out by first adding an opt-out cookie on the main page, then navigating to the A/B test page and verifying the opt-out is active

Starting URL: http://the-internet.herokuapp.com

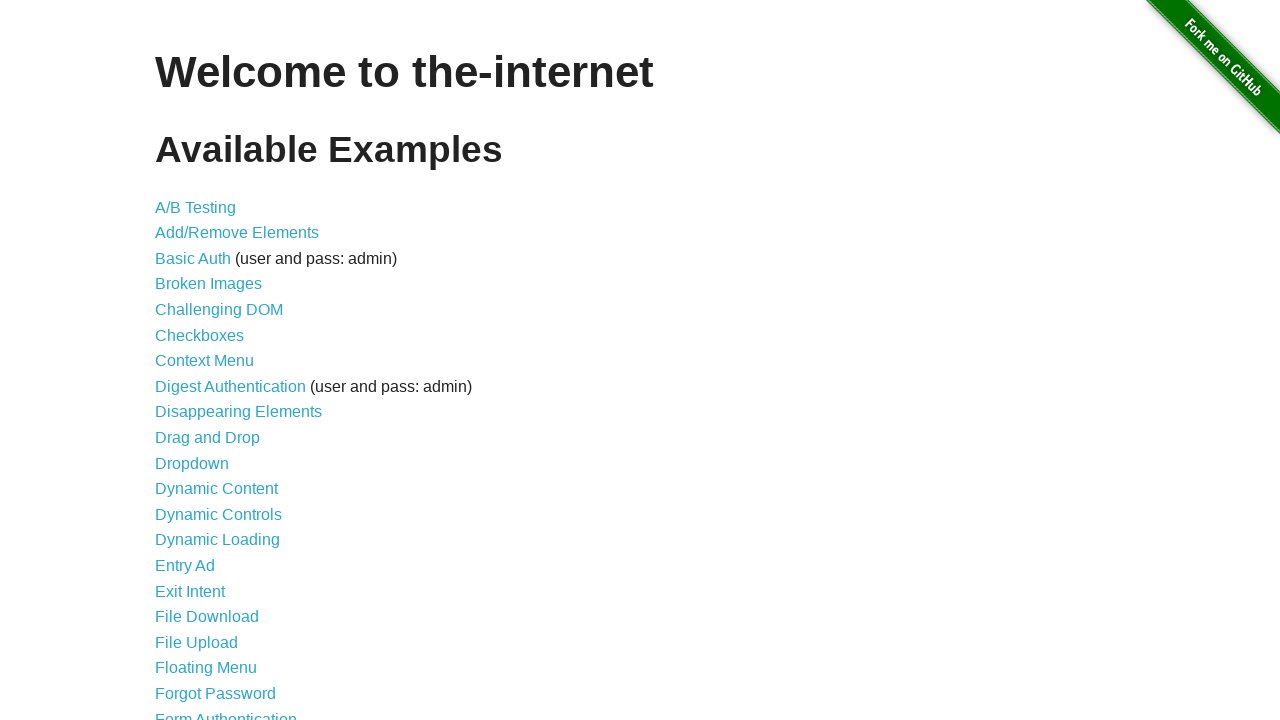

Added optimizelyOptOut cookie to main page
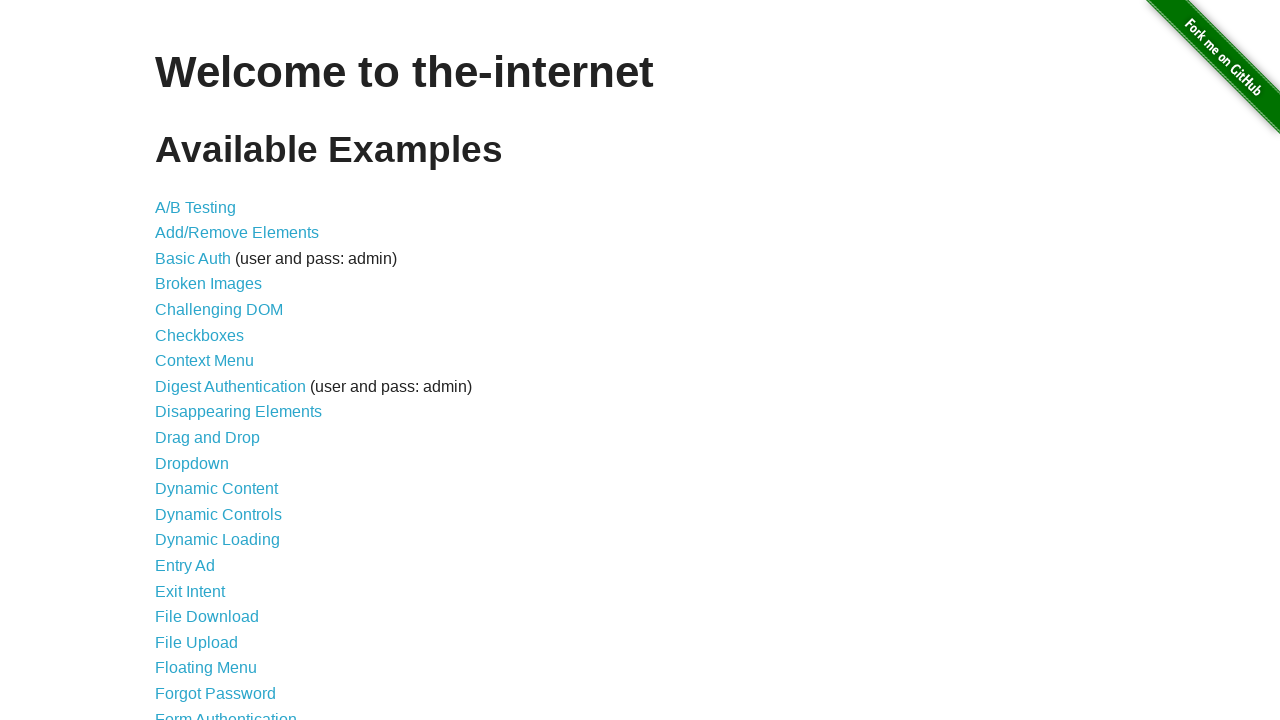

Navigated to A/B test page
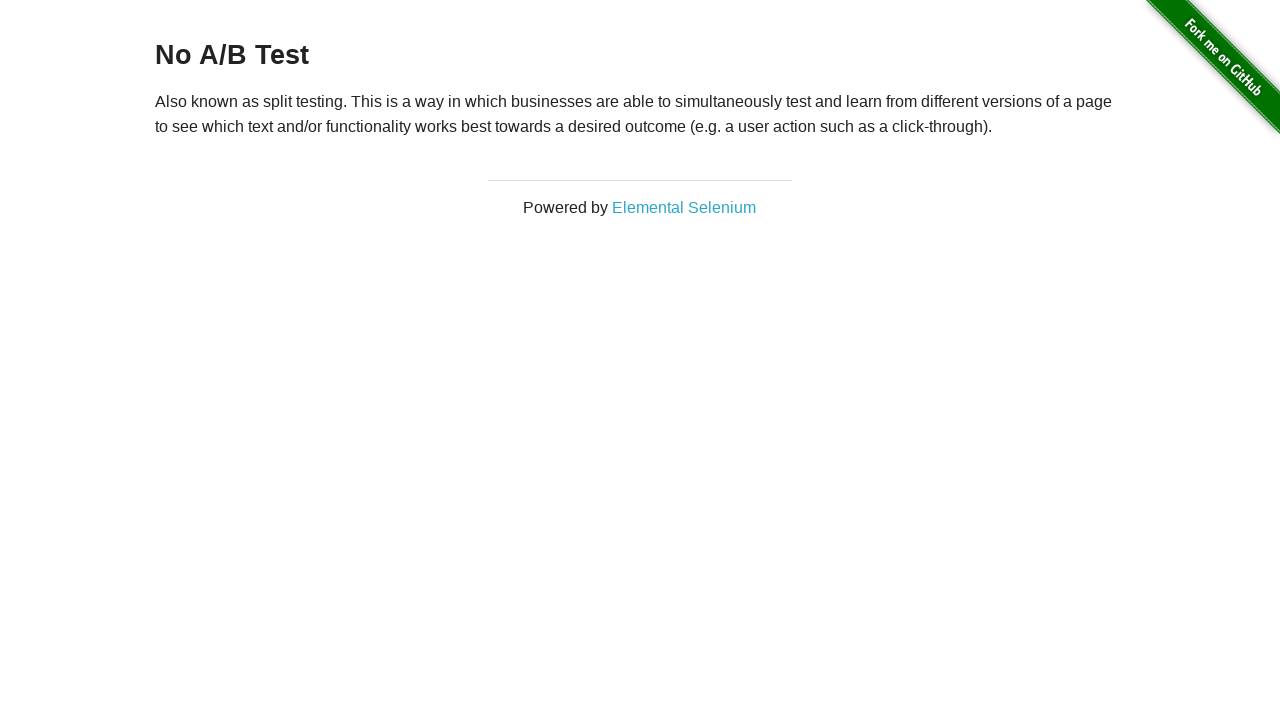

Retrieved heading text to verify opt-out status
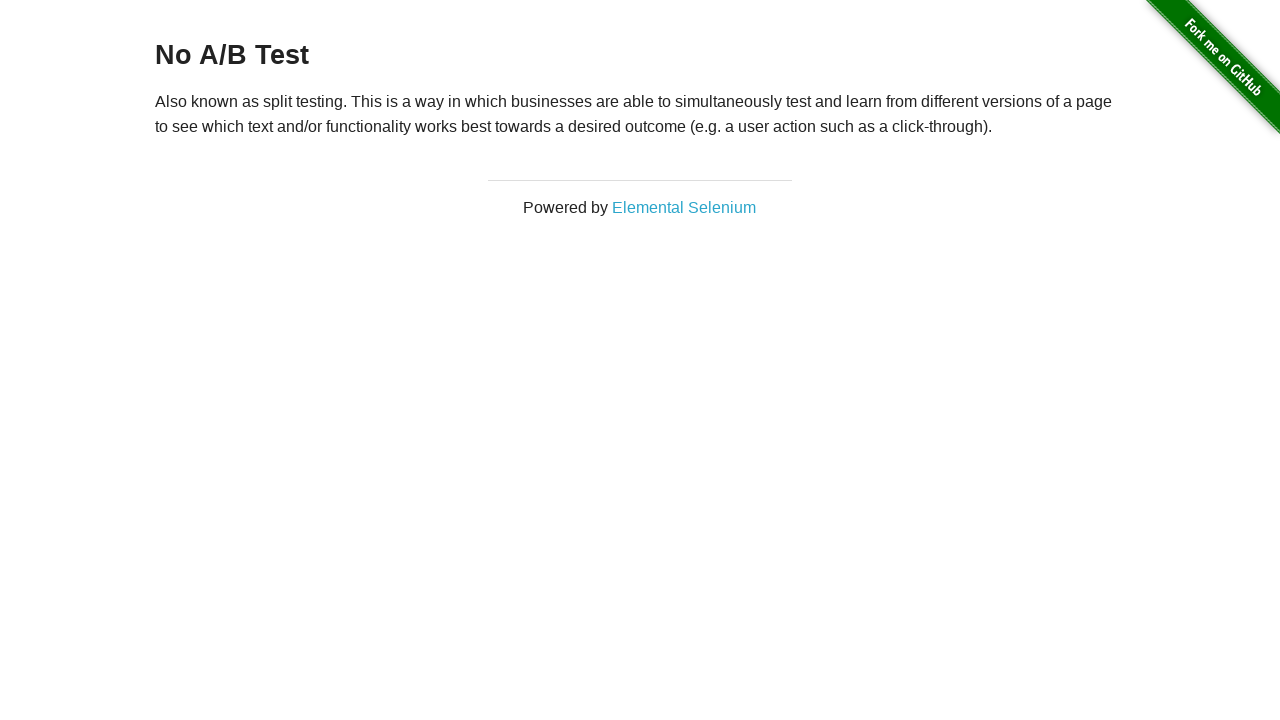

Verified heading shows 'No A/B Test' confirming opt-out is active
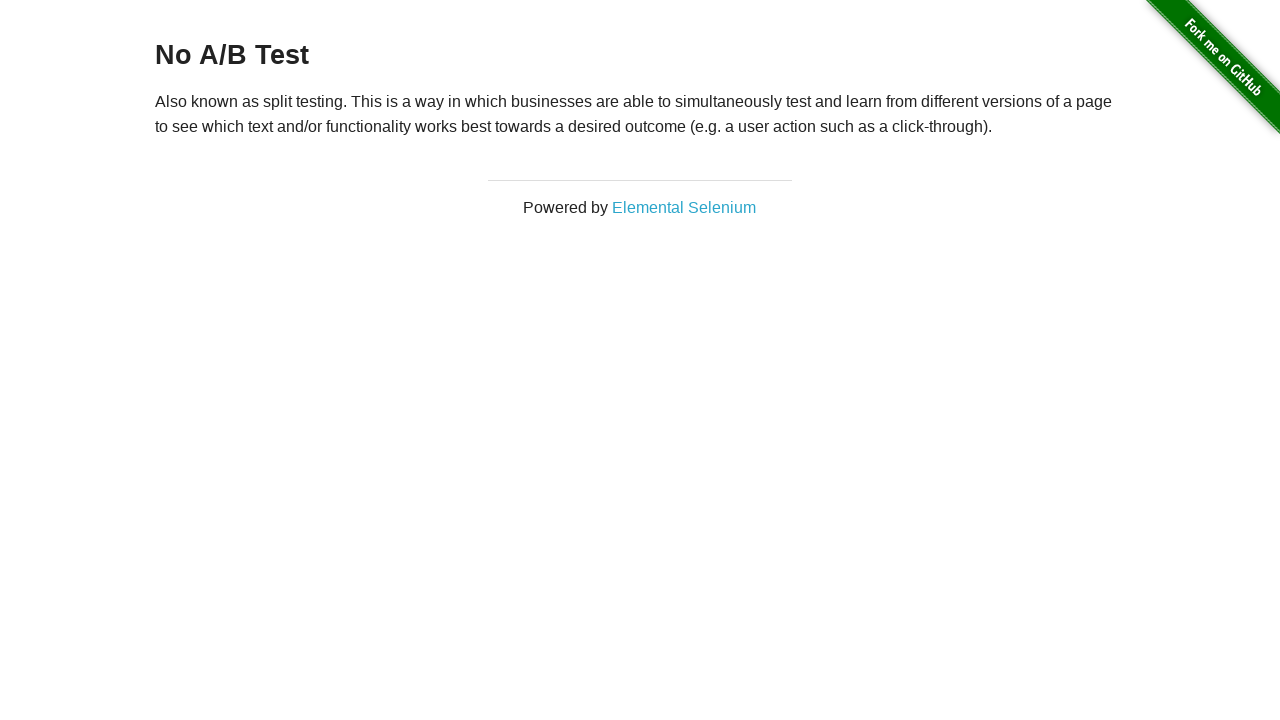

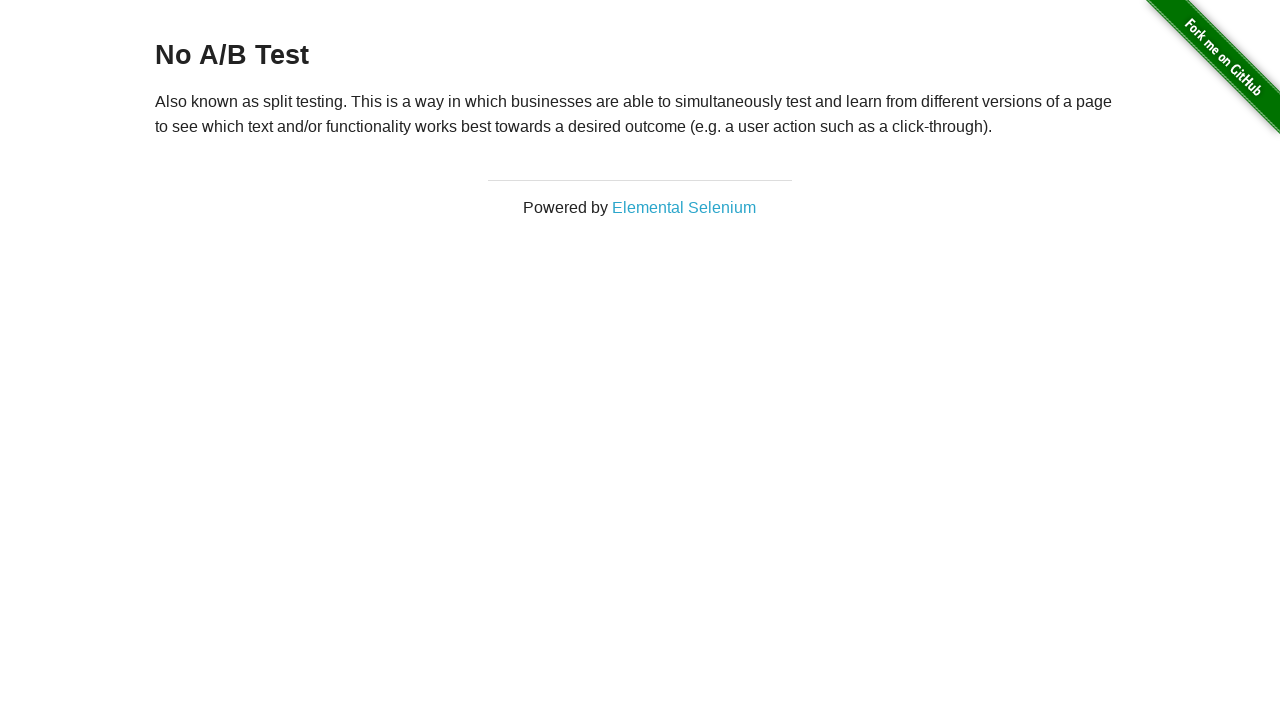